Tests drag and drop functionality on jQueryUI demo page by dragging a source element and dropping it onto a target element within an iframe

Starting URL: https://jqueryui.com/droppable/

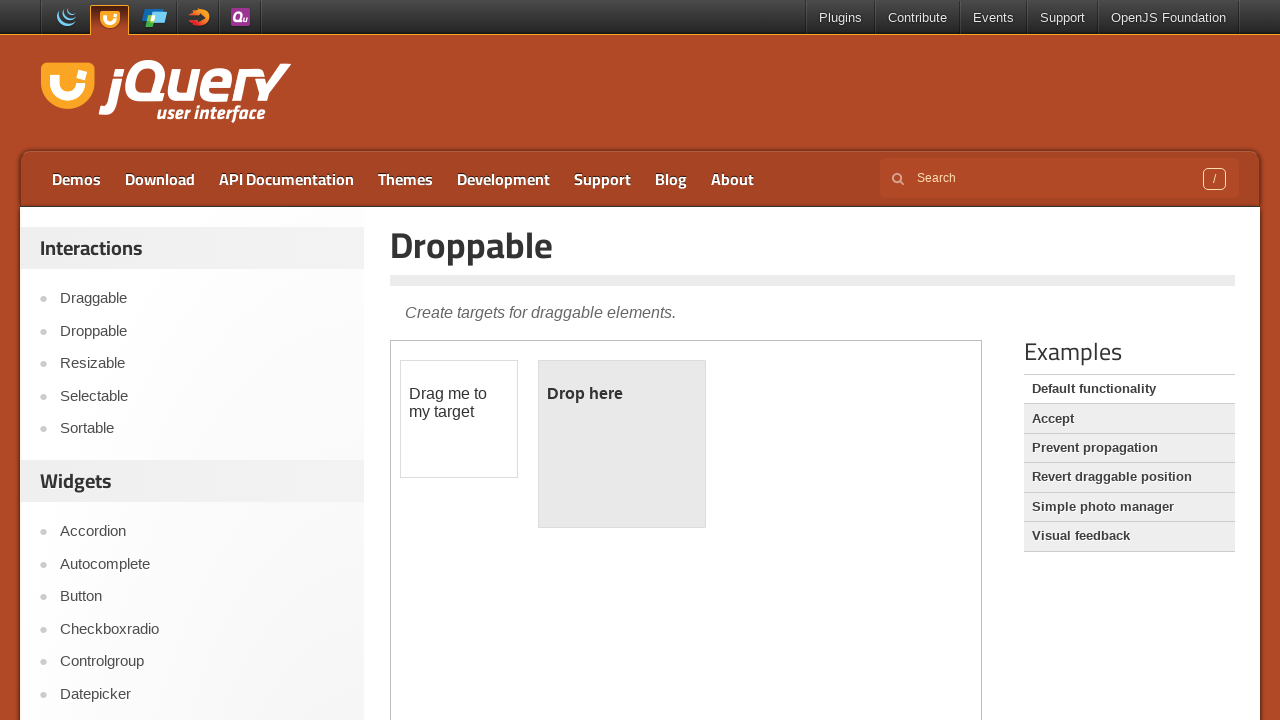

Located the demo iframe
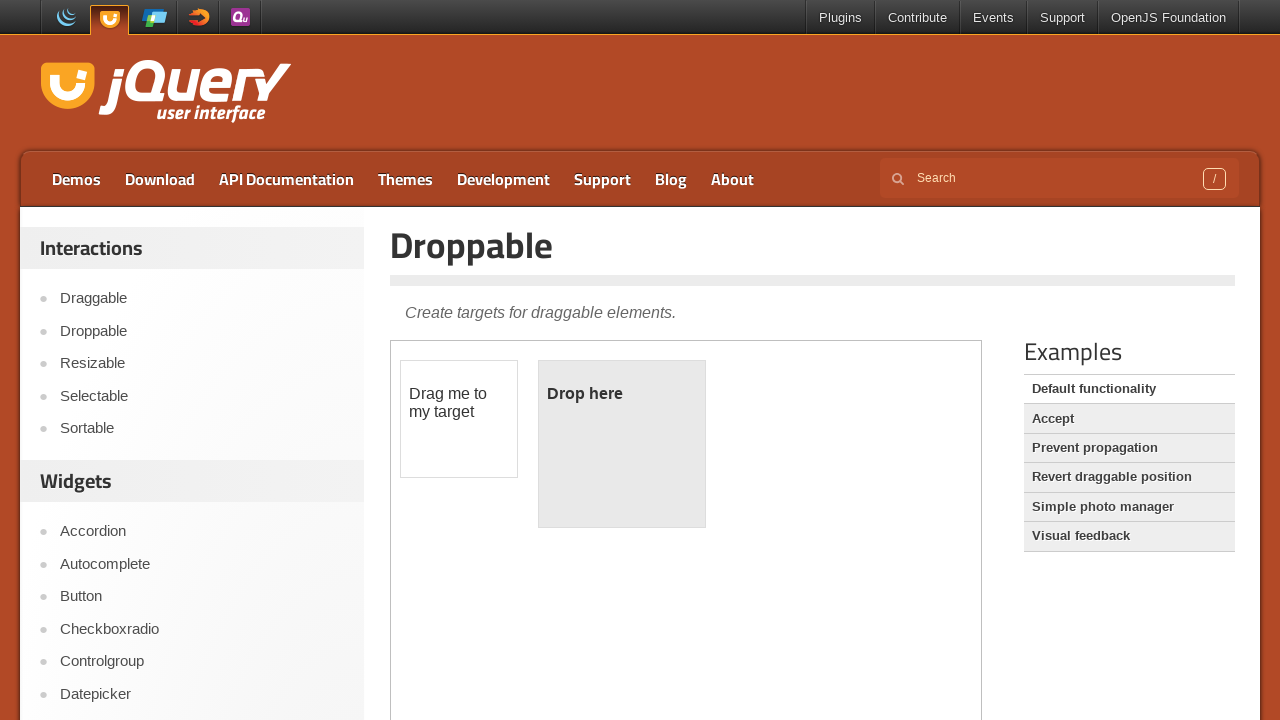

Located the draggable source element
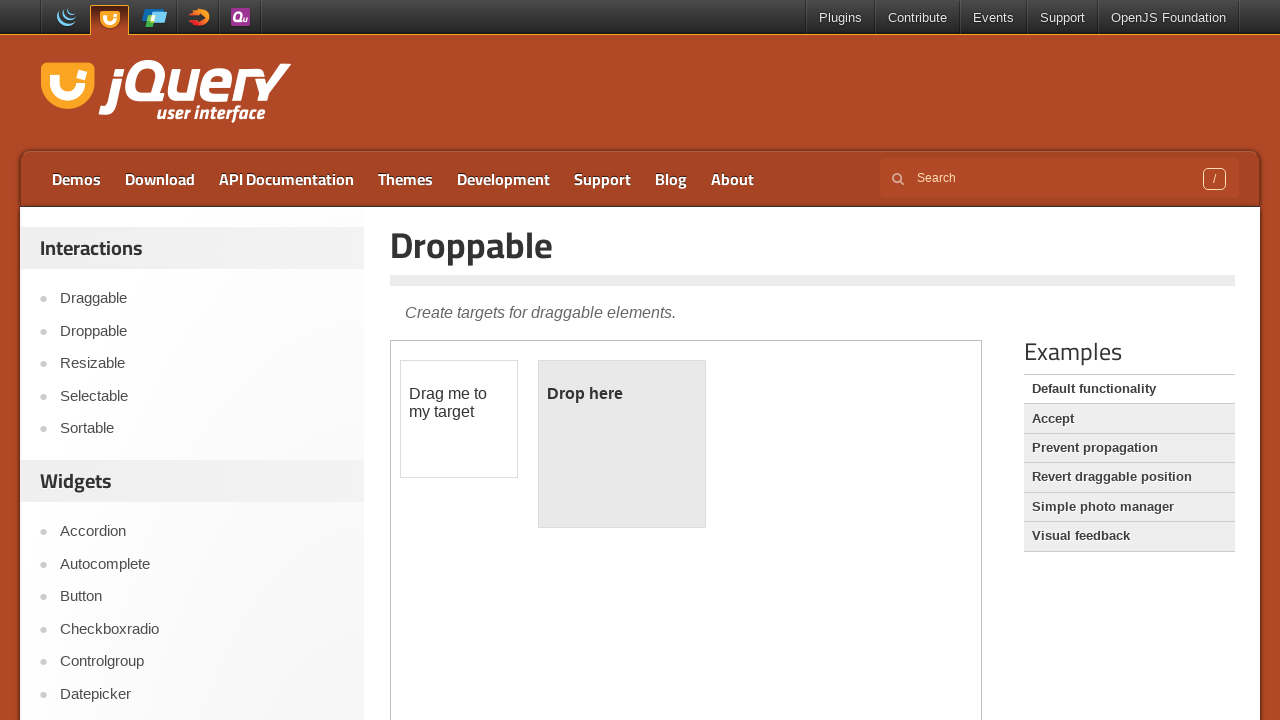

Located the droppable target element
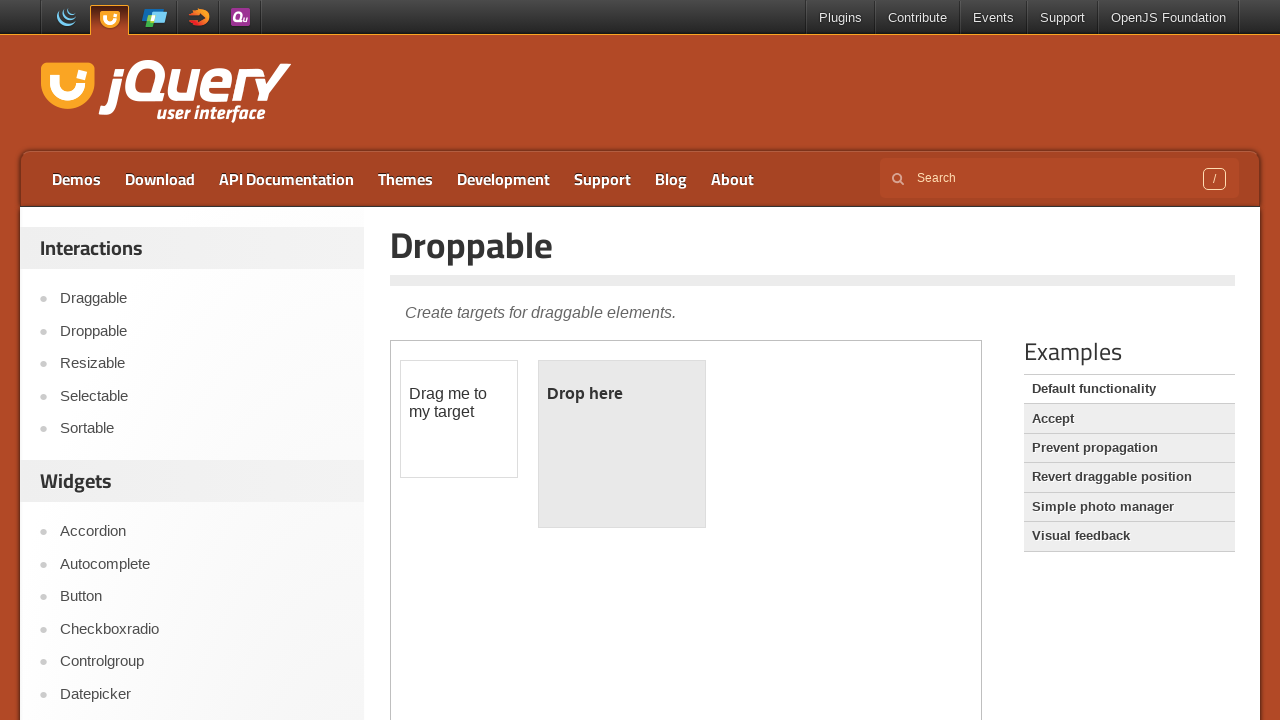

Dragged source element and dropped it onto target element at (622, 444)
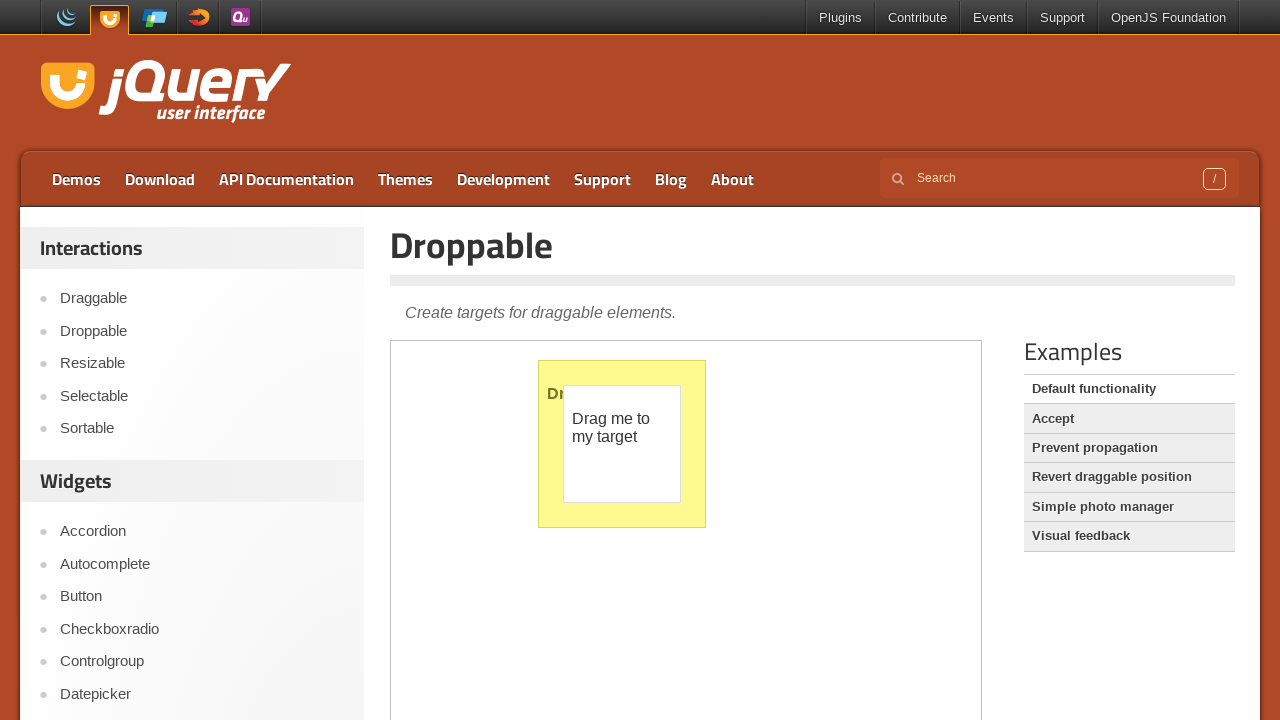

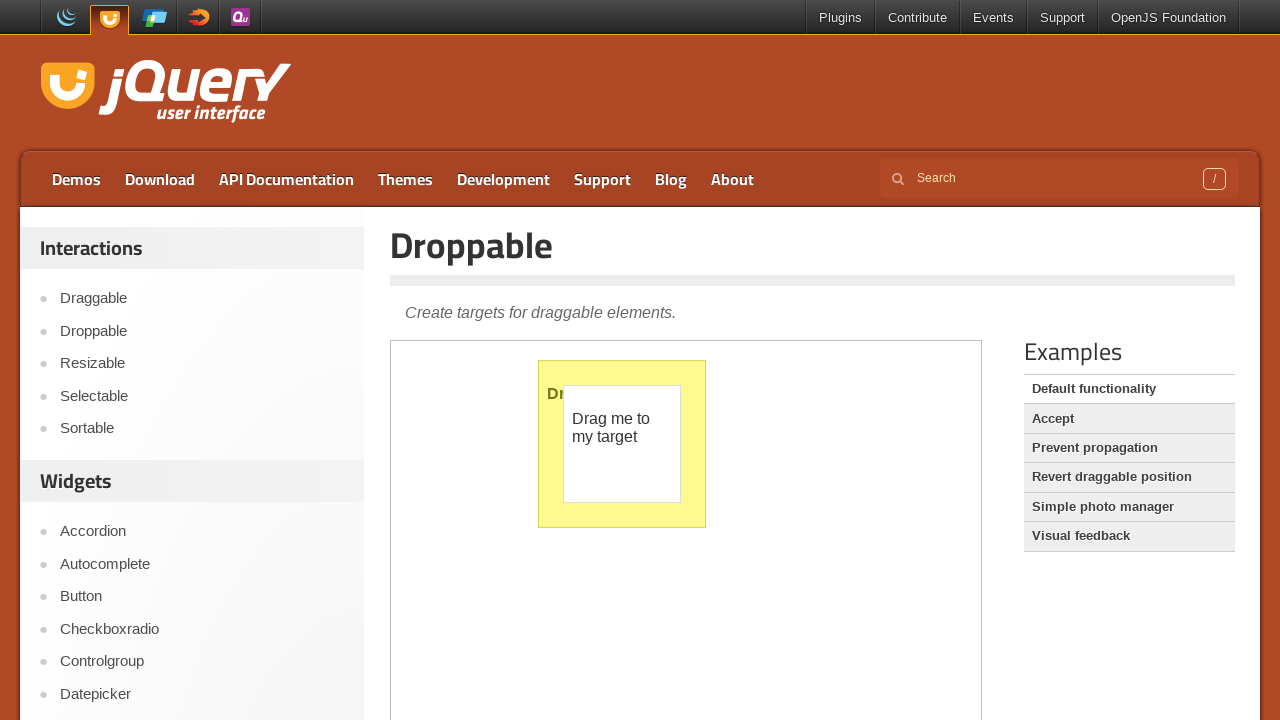